Tests clearing the complete state of all items by toggling the mark all checkbox

Starting URL: https://demo.playwright.dev/todomvc

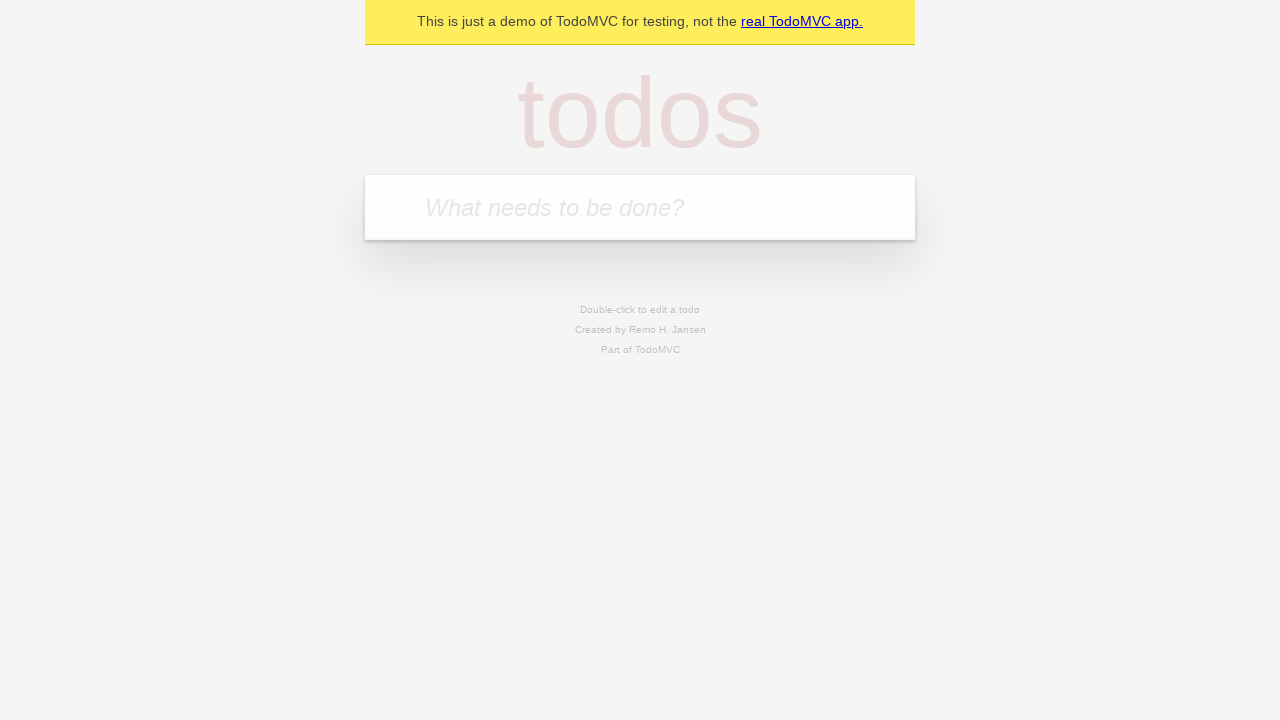

Filled todo input with 'buy some cheese' on internal:attr=[placeholder="What needs to be done?"i]
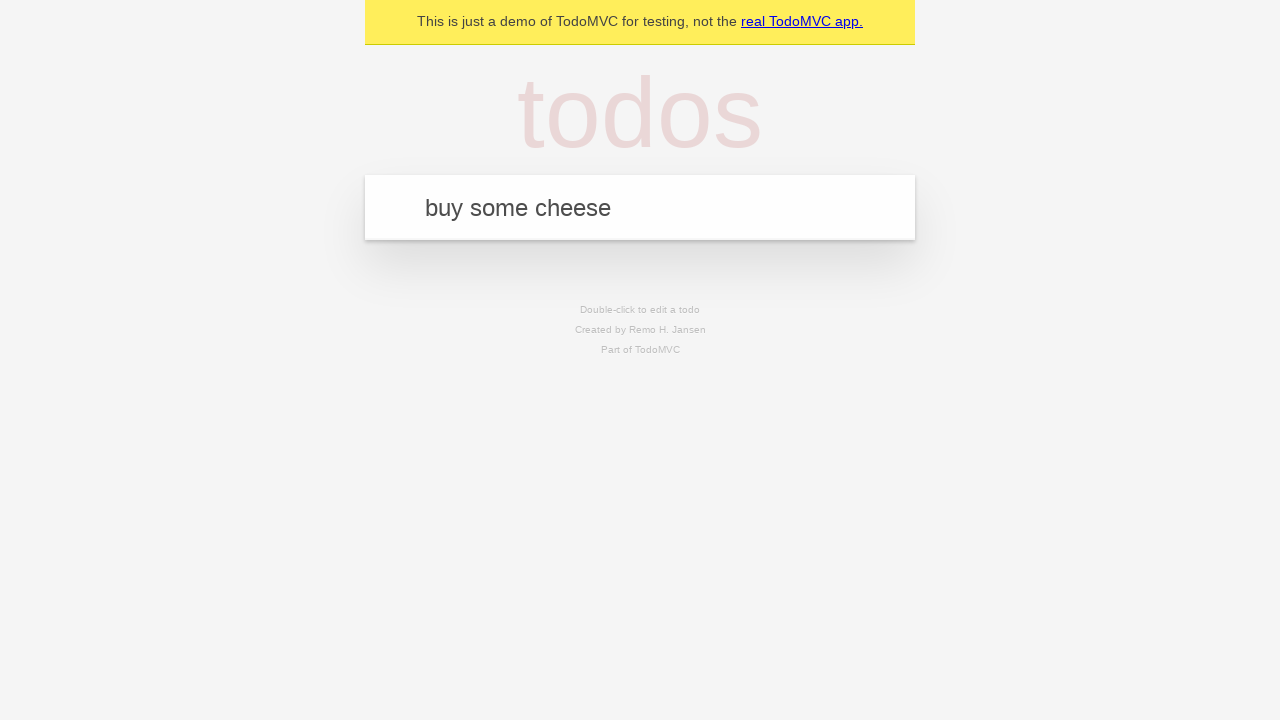

Pressed Enter to add first todo item on internal:attr=[placeholder="What needs to be done?"i]
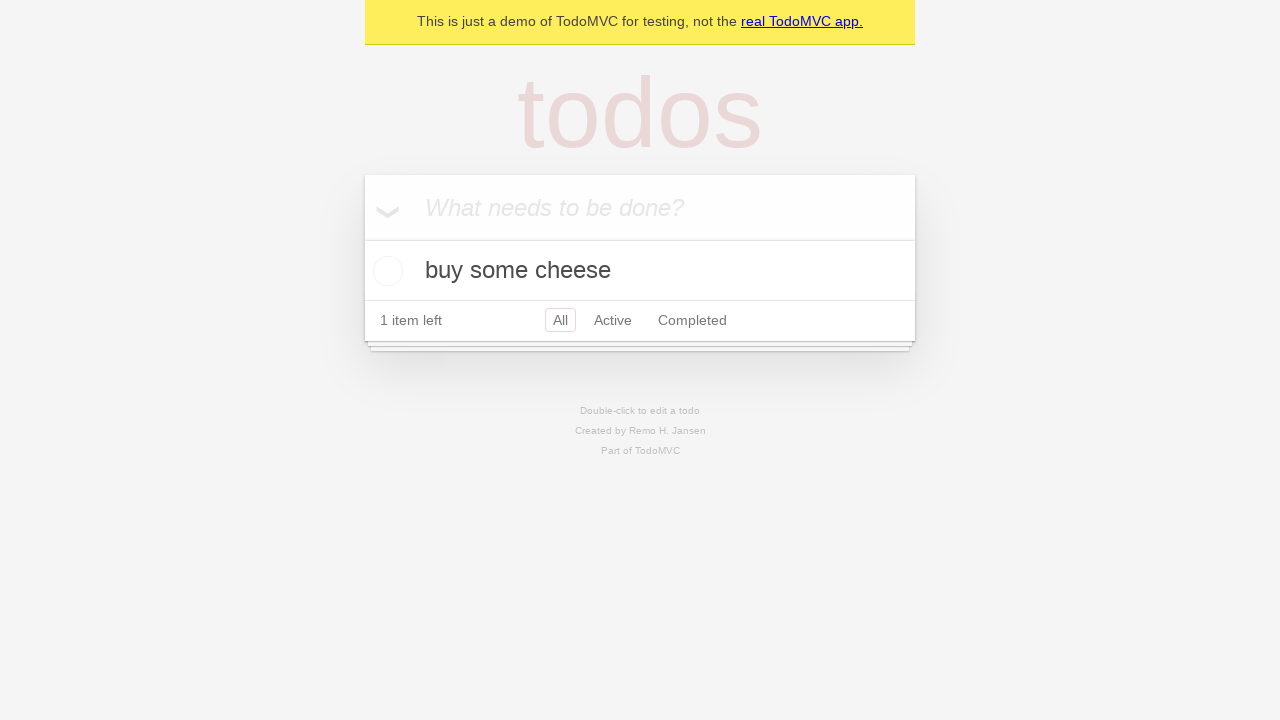

Filled todo input with 'feed the cat' on internal:attr=[placeholder="What needs to be done?"i]
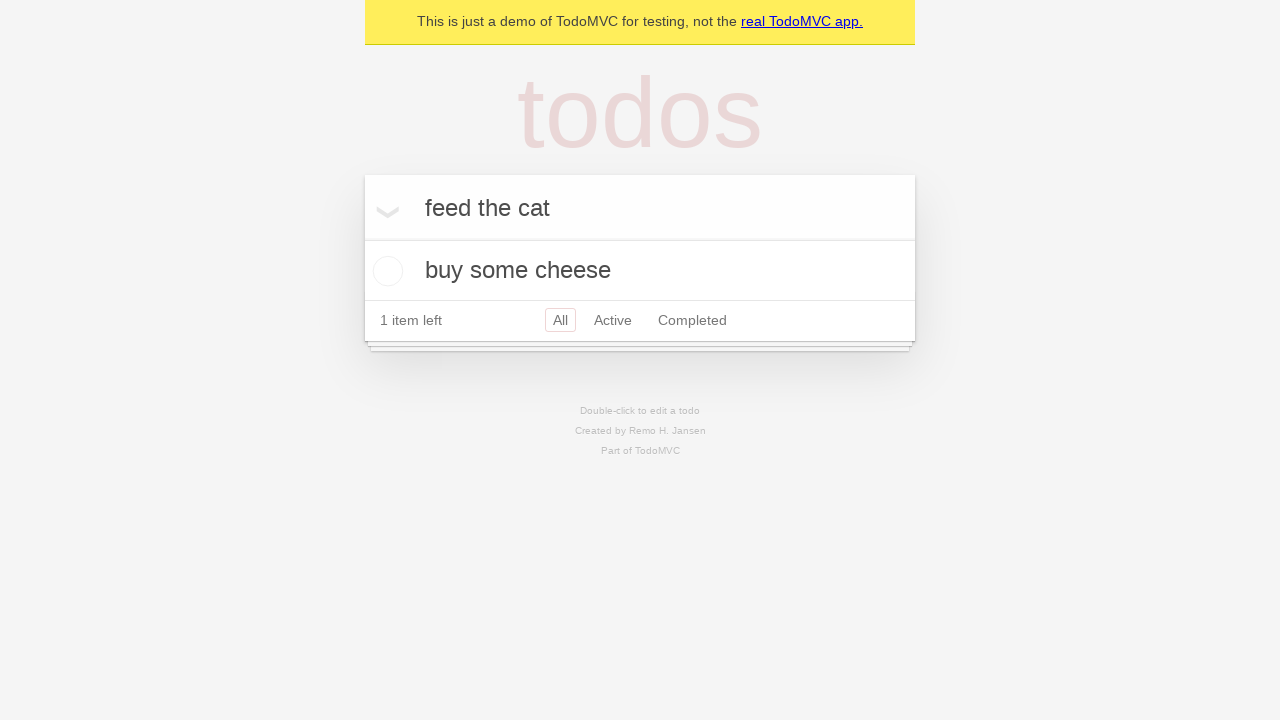

Pressed Enter to add second todo item on internal:attr=[placeholder="What needs to be done?"i]
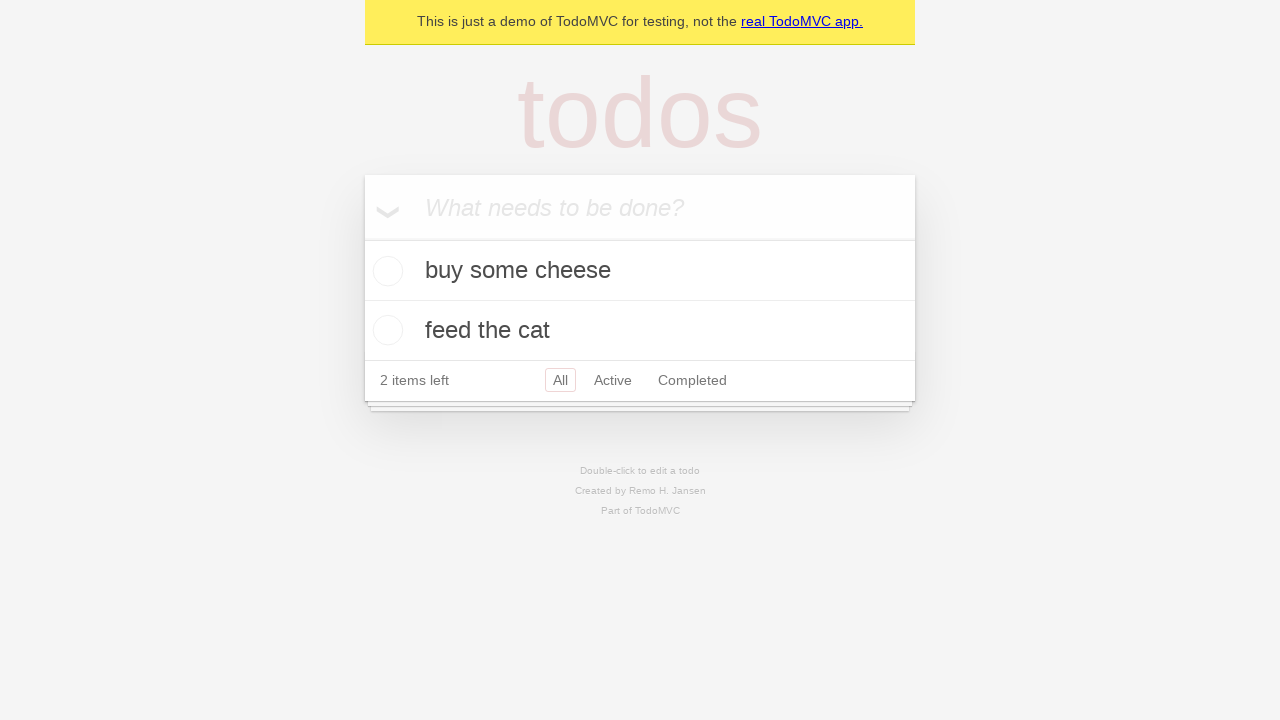

Filled todo input with 'book a doctors appointment' on internal:attr=[placeholder="What needs to be done?"i]
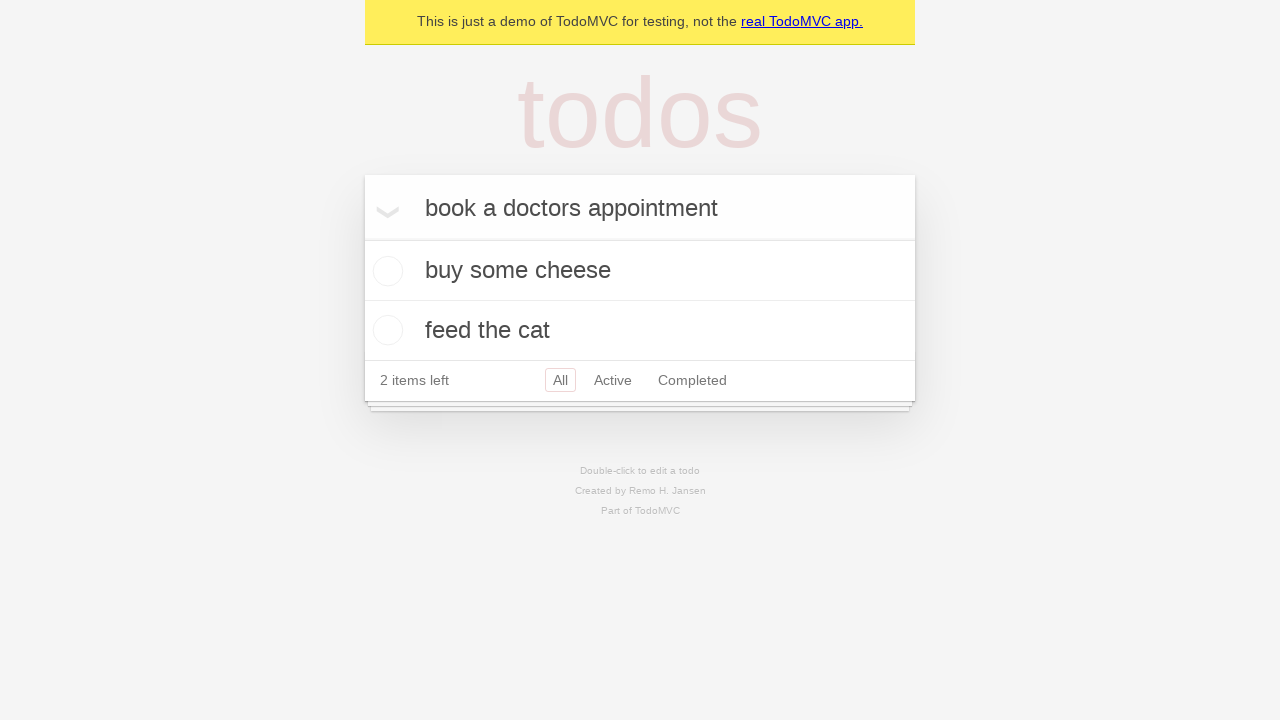

Pressed Enter to add third todo item on internal:attr=[placeholder="What needs to be done?"i]
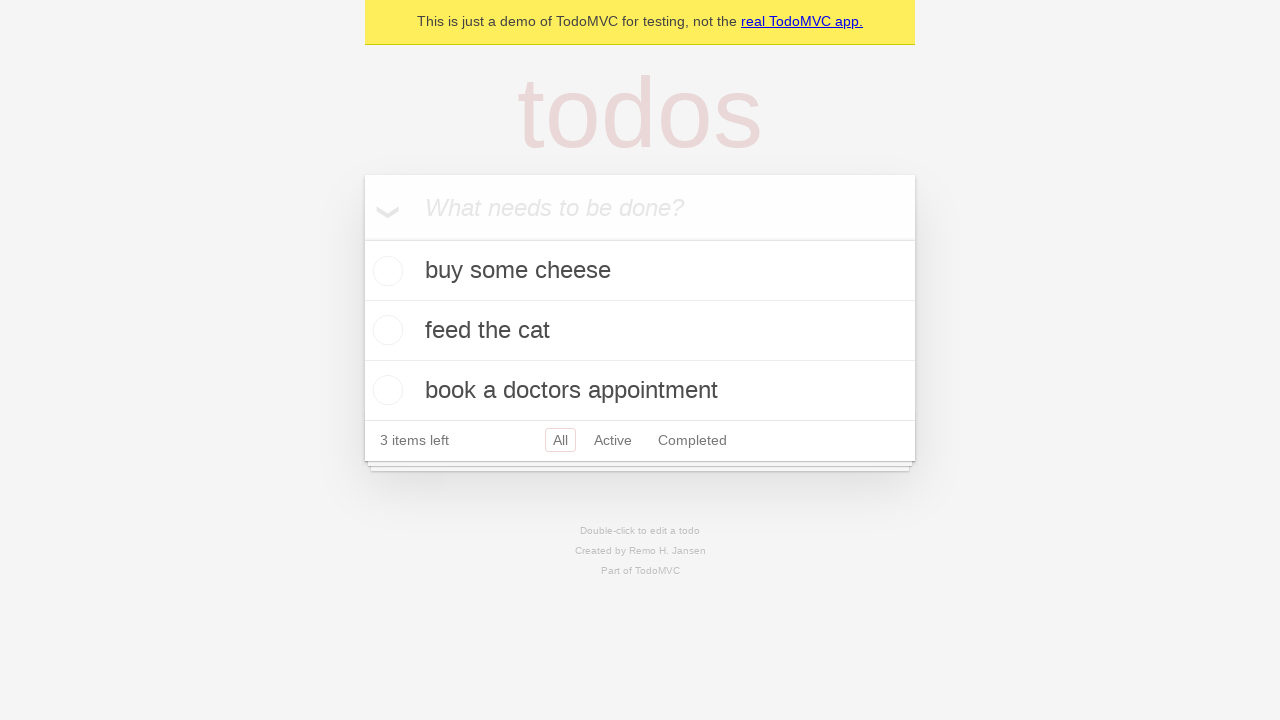

Clicked 'Mark all as complete' checkbox to mark all items as complete at (362, 238) on internal:label="Mark all as complete"i
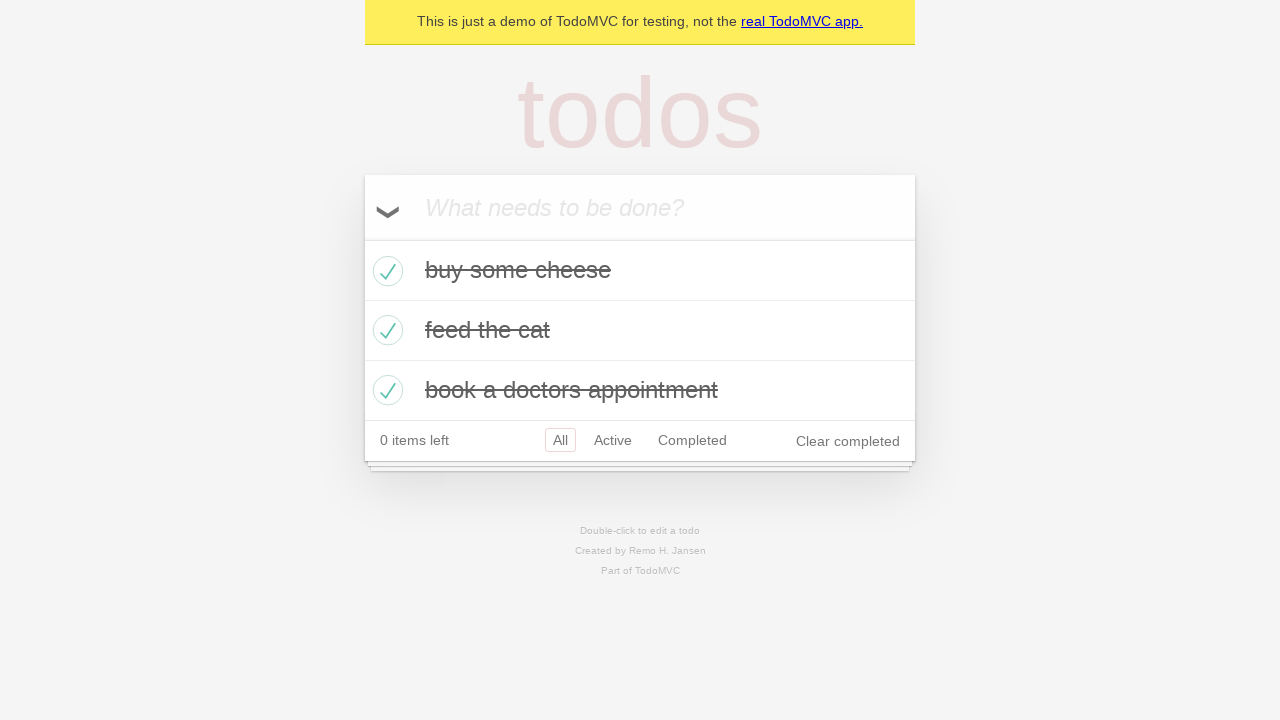

Unchecked 'Mark all as complete' checkbox to clear complete state of all items at (362, 238) on internal:label="Mark all as complete"i
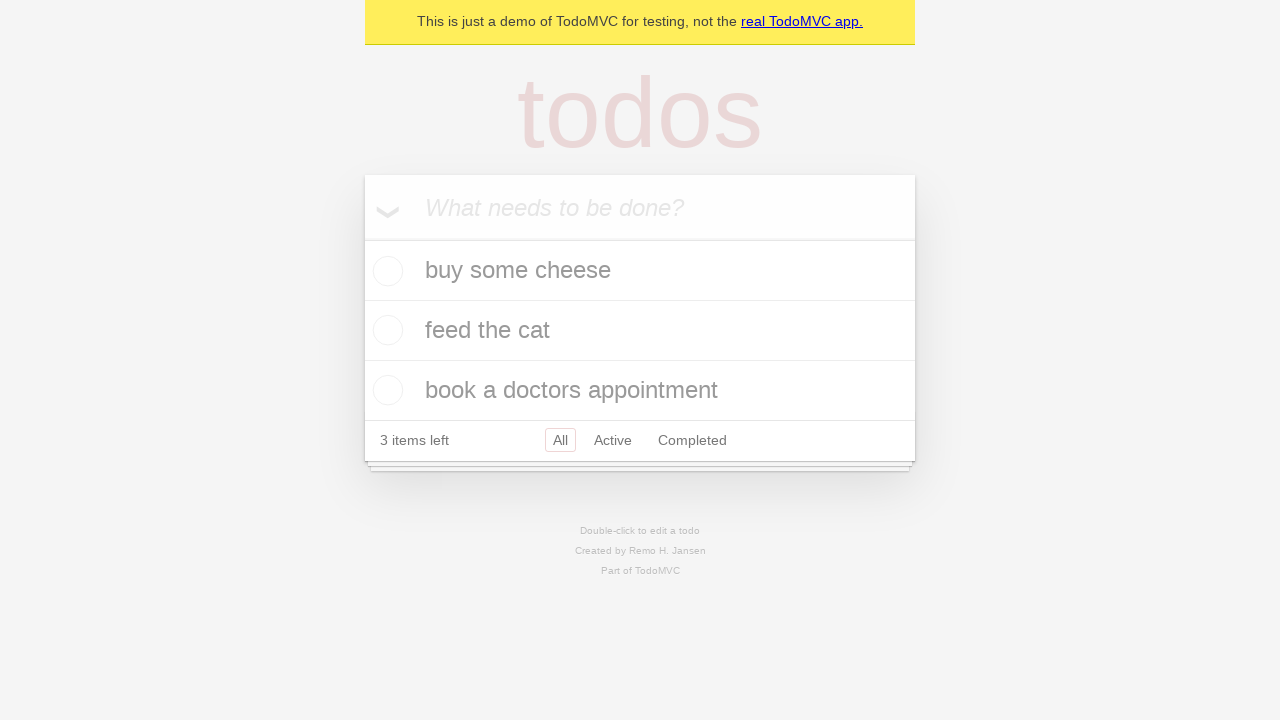

Verified that todo items are visible after clearing complete state
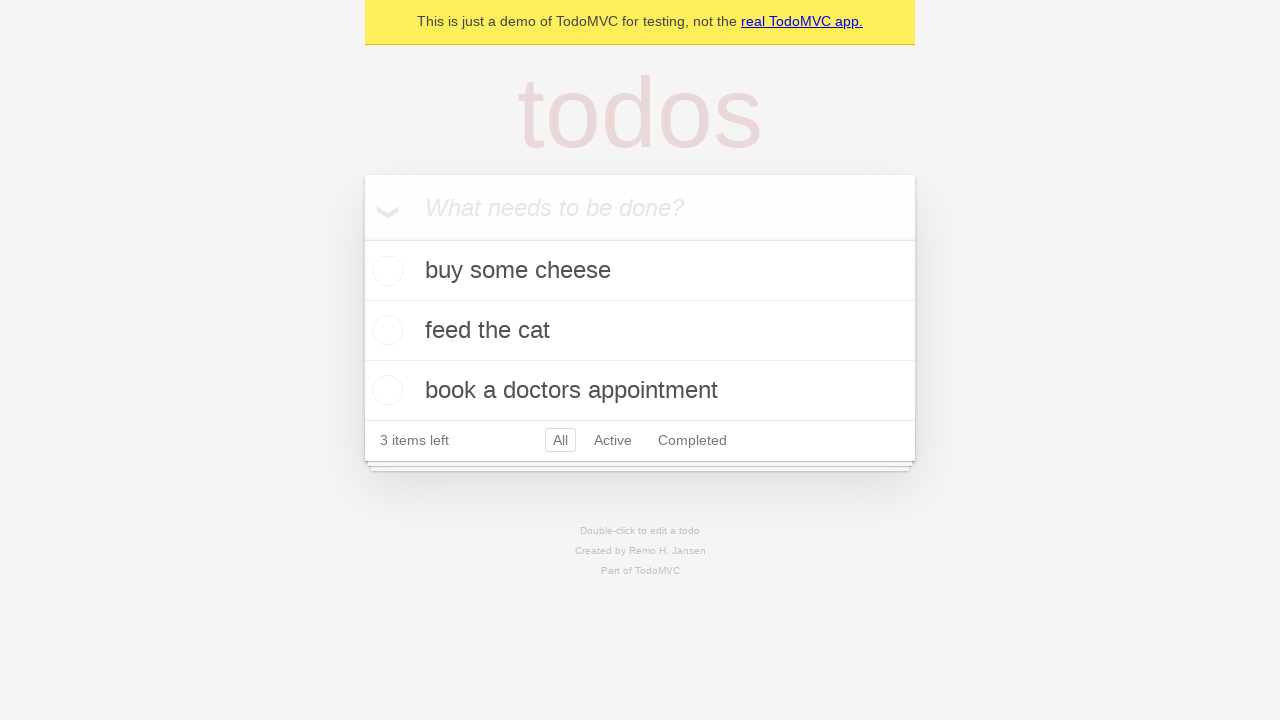

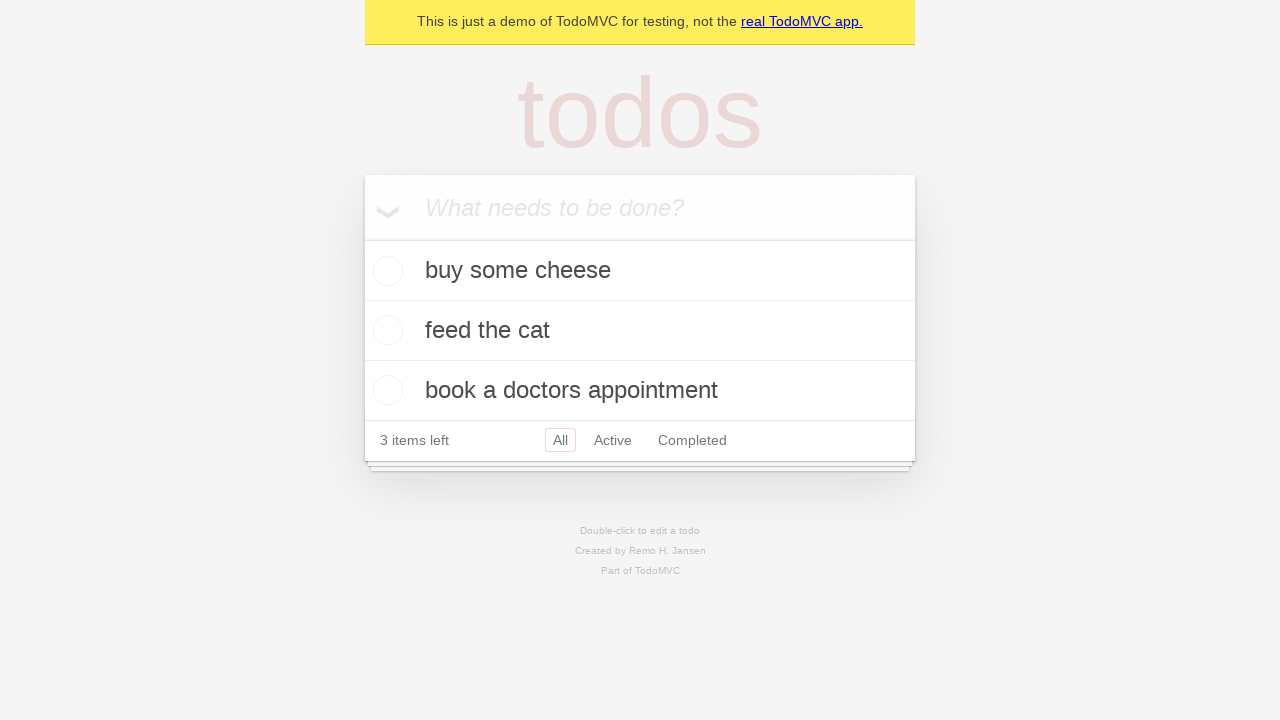